Tests handling of HTML frames by switching between two frames and filling text inputs in each frame with different values.

Starting URL: https://ui.vision/demo/webtest/frames/

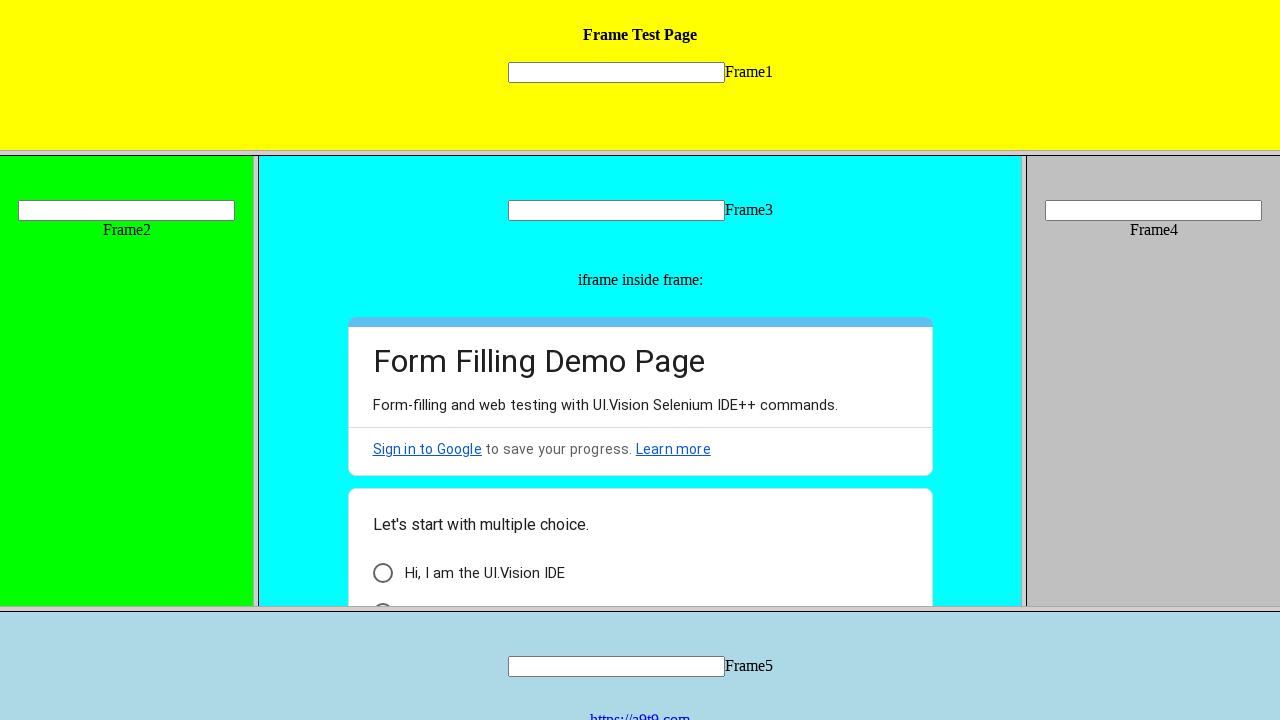

Located frame 1 element
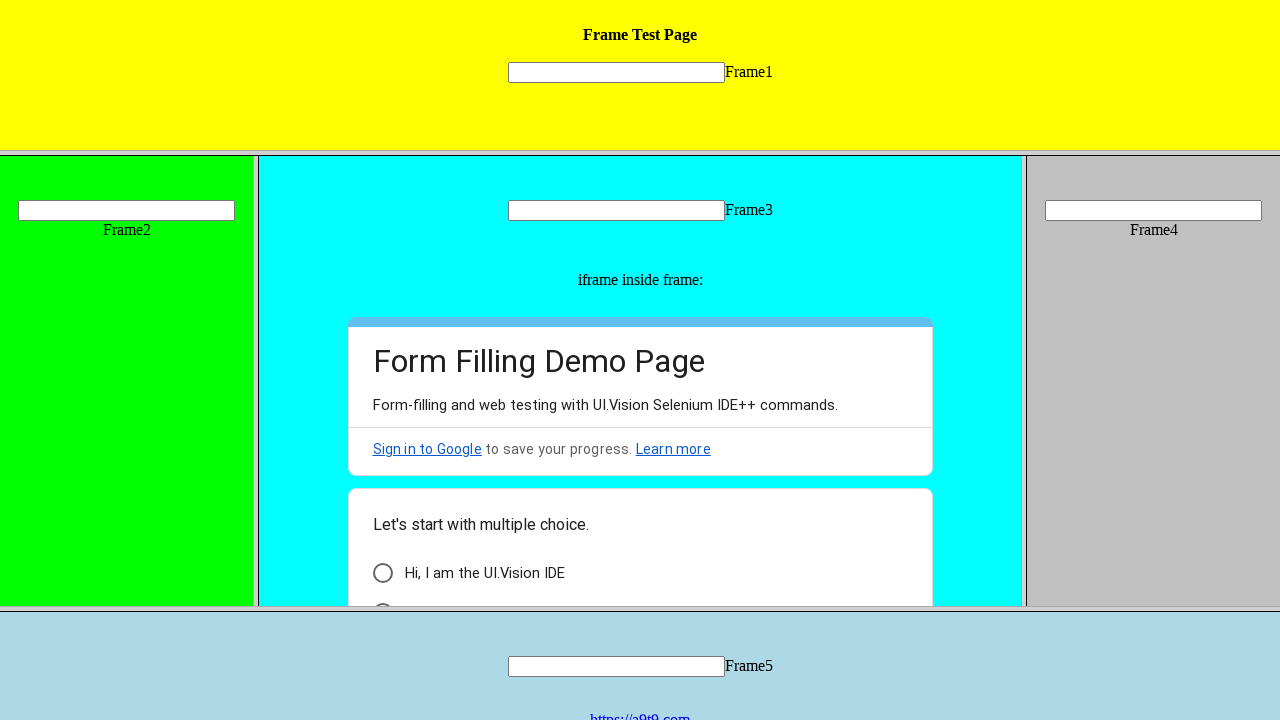

Filled text input in frame 1 with 'Savita' on frame[src='frame_1.html'] >> internal:control=enter-frame >> input[name='mytext1
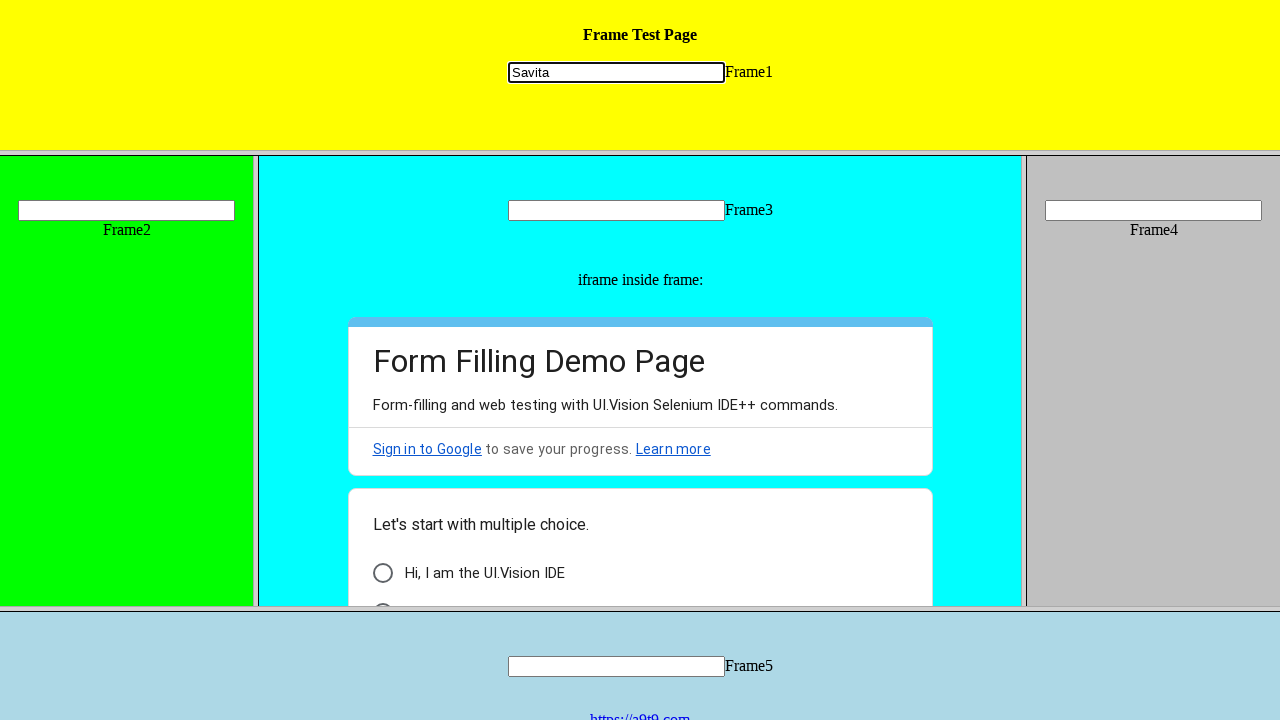

Located frame 2 element
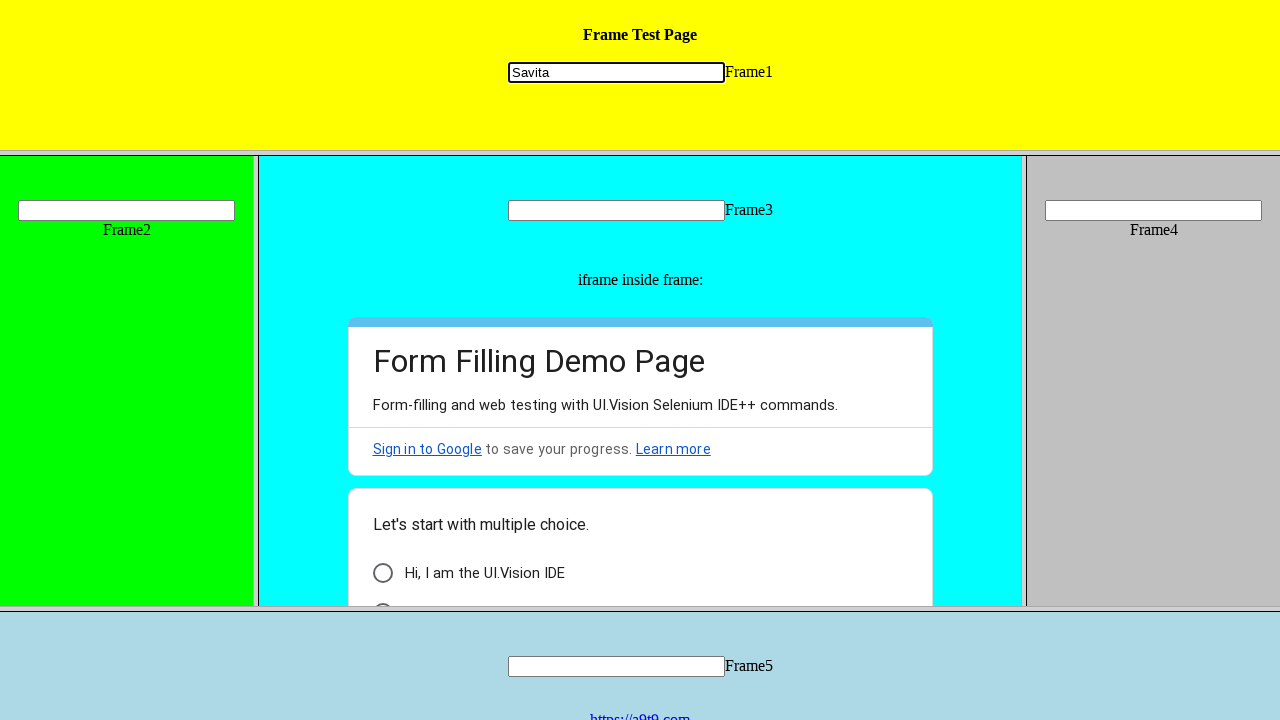

Filled text input in frame 2 with 'SaiKiran' on frame[src='frame_2.html'] >> internal:control=enter-frame >> input[name='mytext2
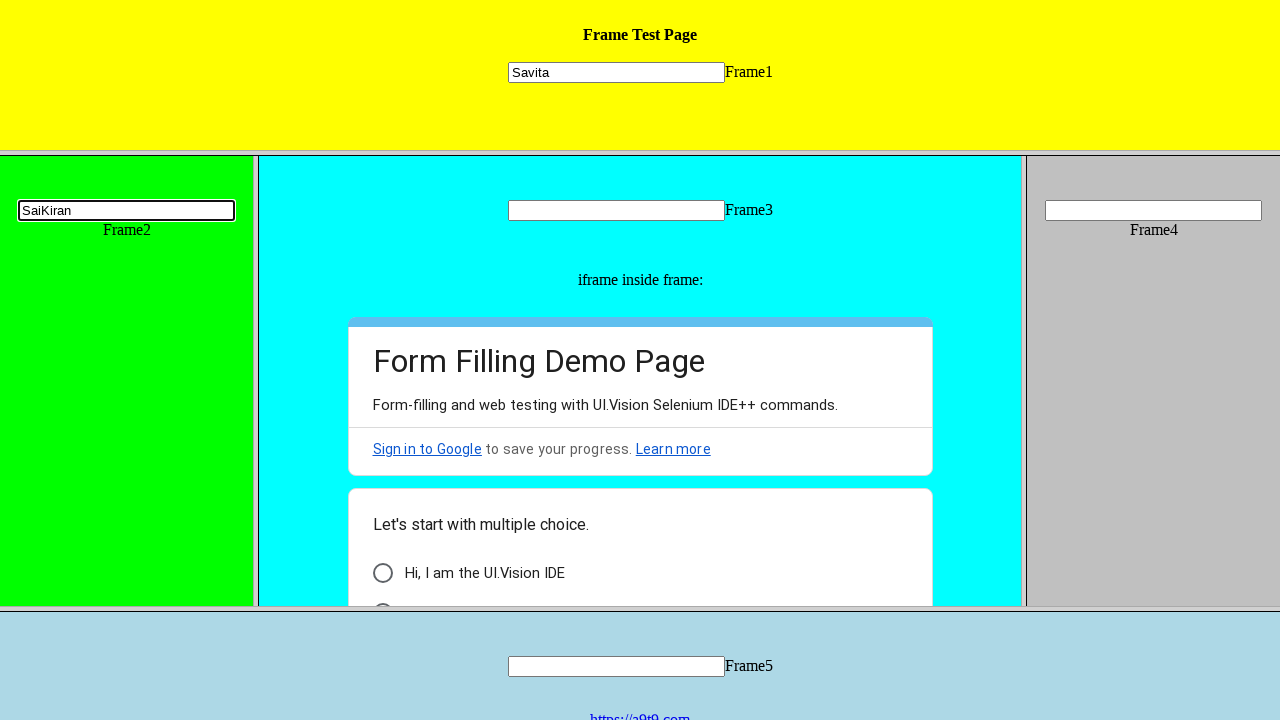

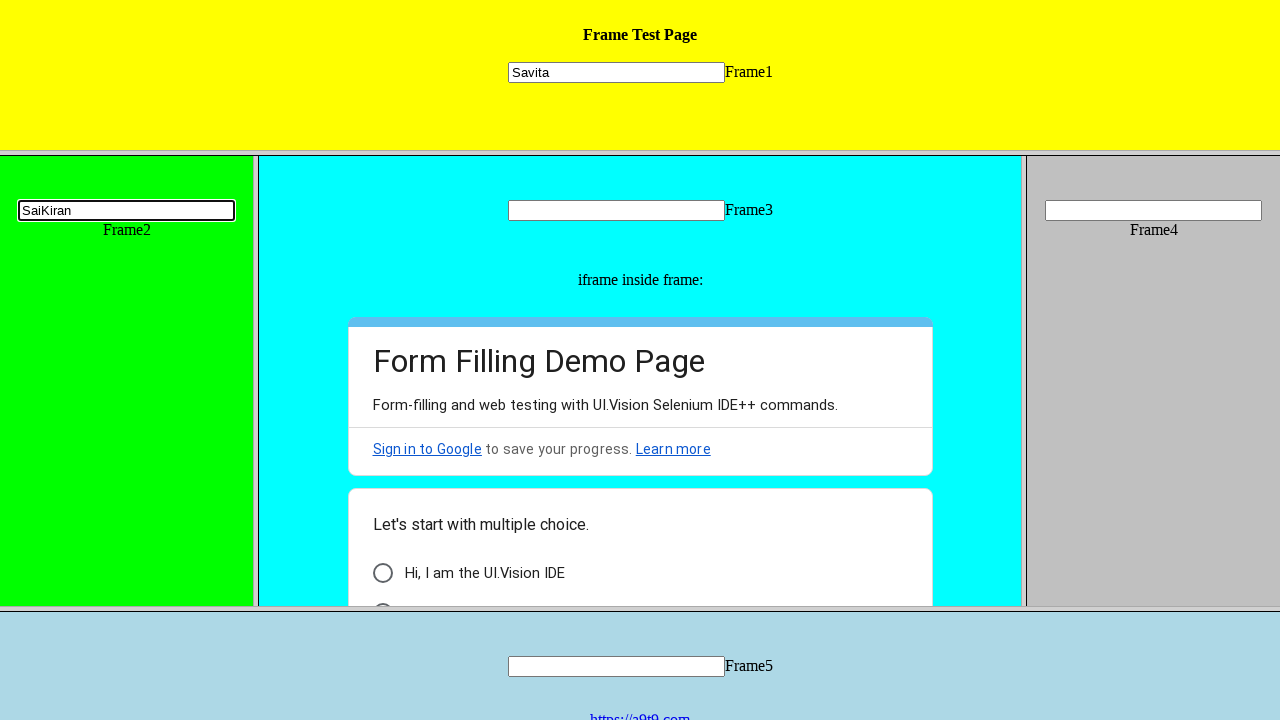